Tests that a todo item is removed when edited to an empty string

Starting URL: https://demo.playwright.dev/todomvc

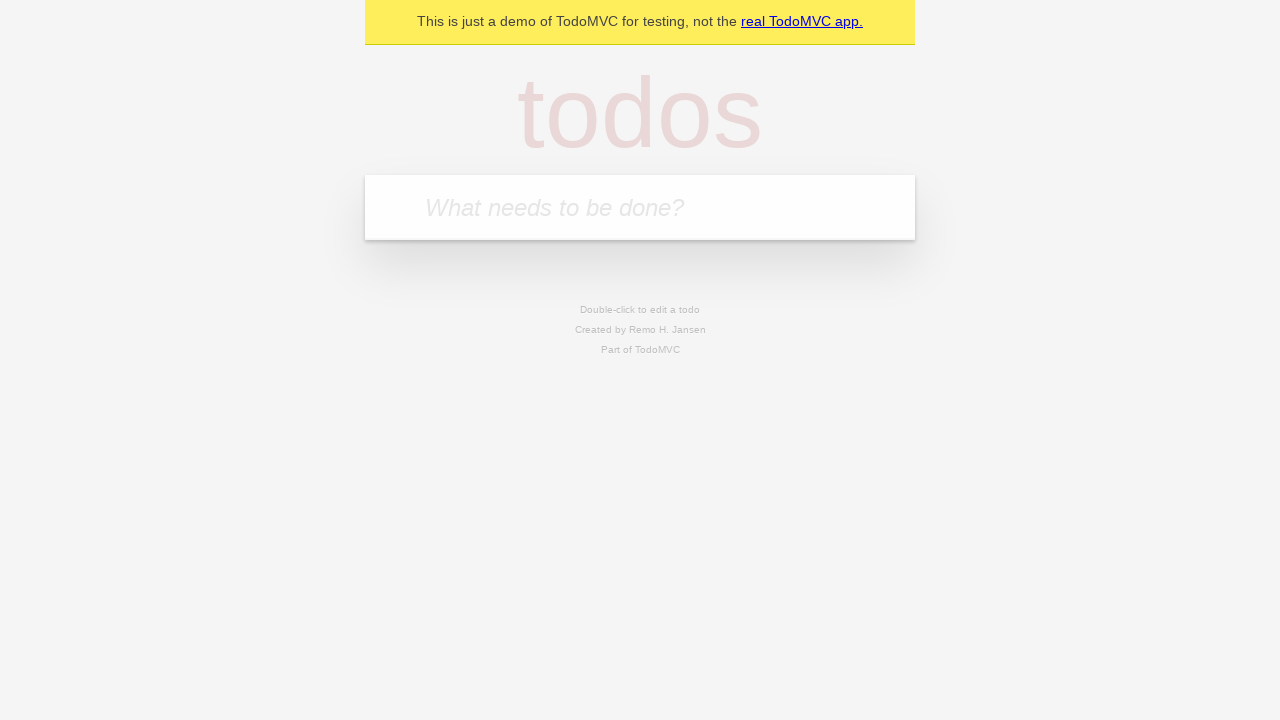

Filled new todo field with 'buy some cheese' on internal:attr=[placeholder="What needs to be done?"i]
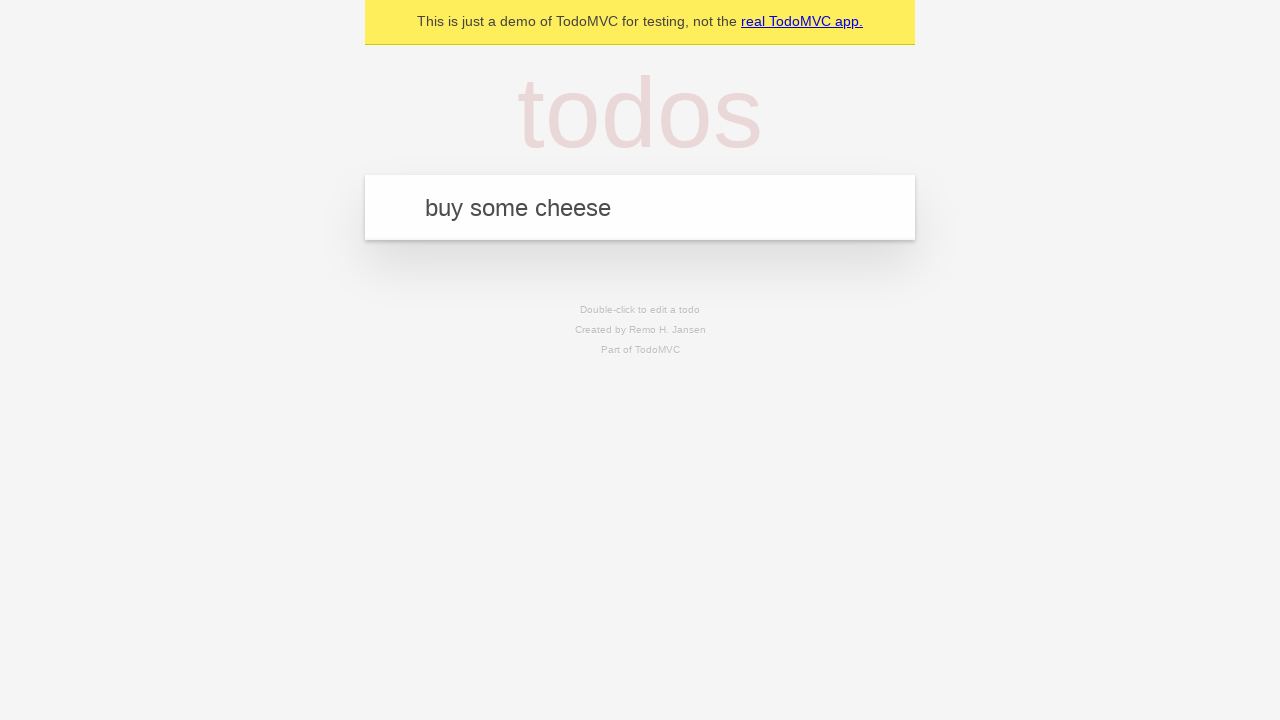

Pressed Enter to create todo 'buy some cheese' on internal:attr=[placeholder="What needs to be done?"i]
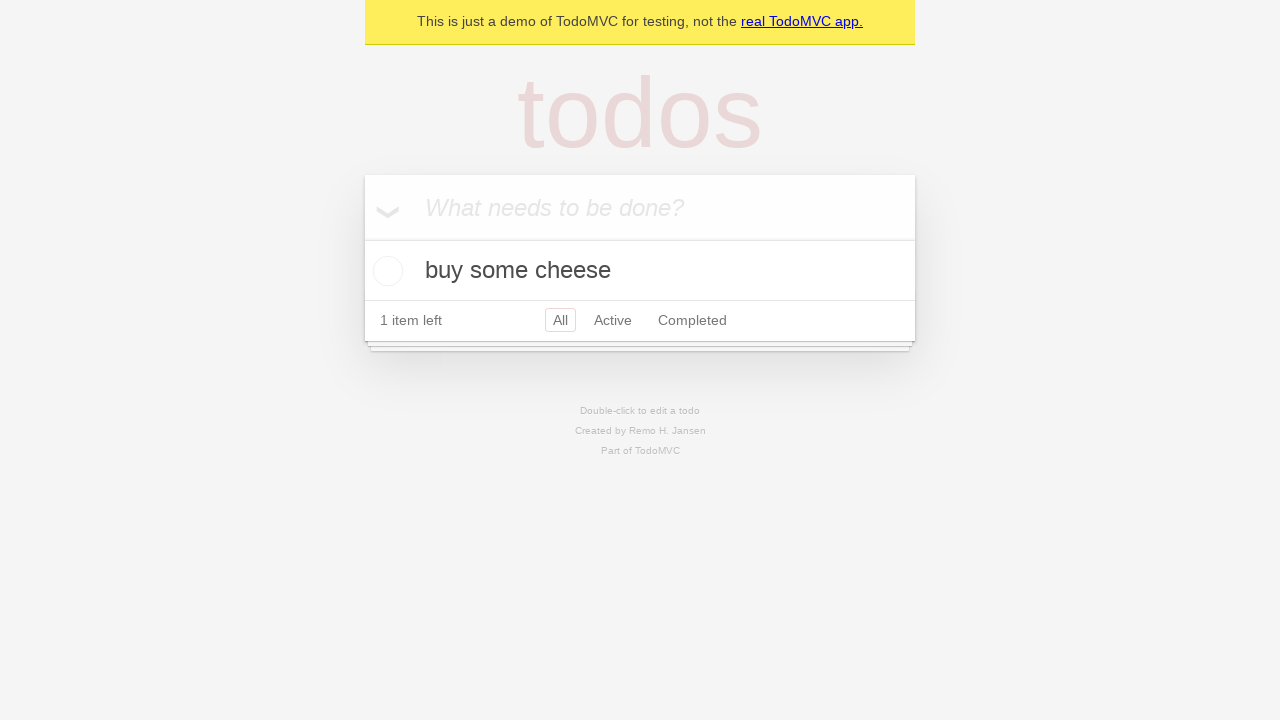

Filled new todo field with 'feed the cat' on internal:attr=[placeholder="What needs to be done?"i]
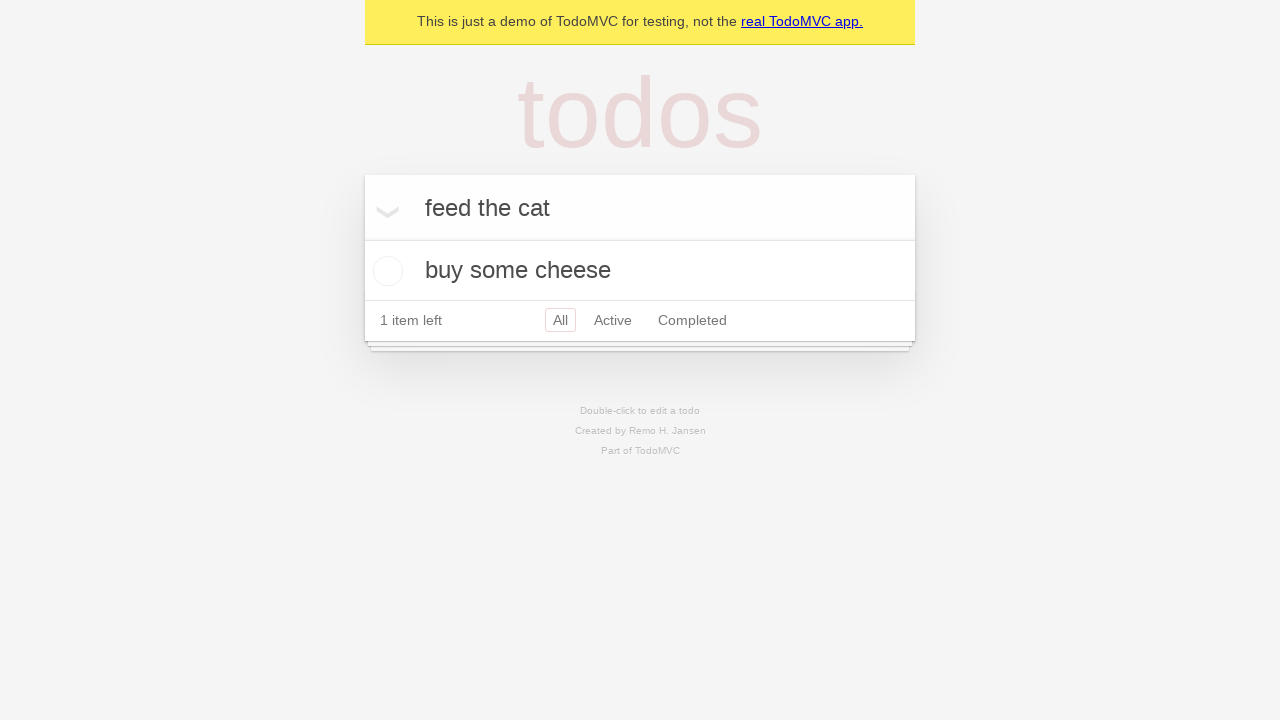

Pressed Enter to create todo 'feed the cat' on internal:attr=[placeholder="What needs to be done?"i]
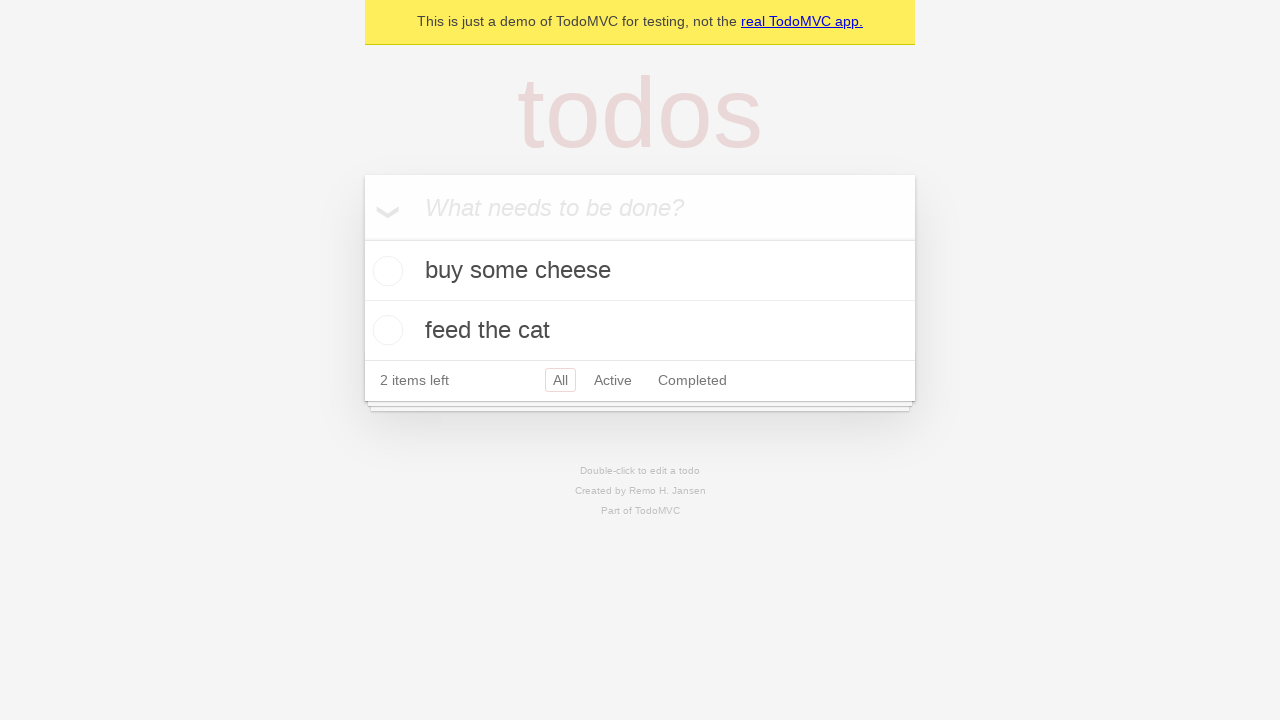

Filled new todo field with 'book a doctors appointment' on internal:attr=[placeholder="What needs to be done?"i]
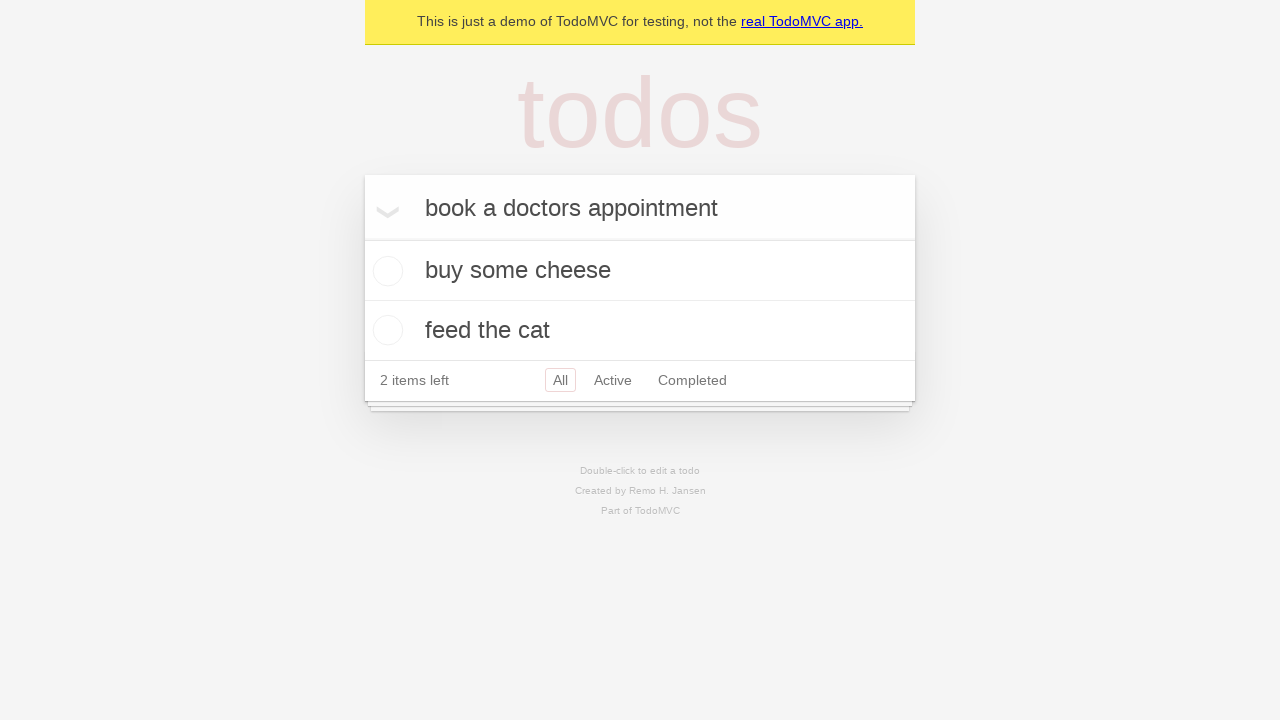

Pressed Enter to create todo 'book a doctors appointment' on internal:attr=[placeholder="What needs to be done?"i]
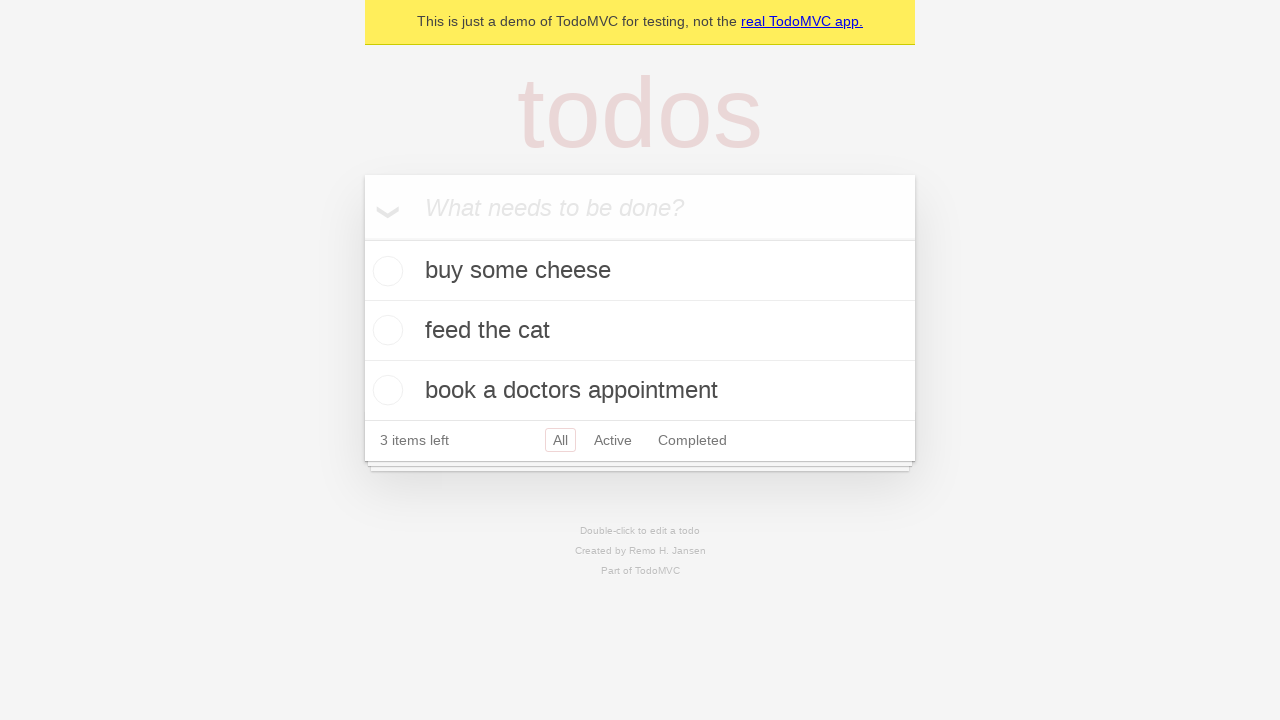

Double-clicked second todo item to edit at (640, 331) on internal:testid=[data-testid="todo-item"s] >> nth=1
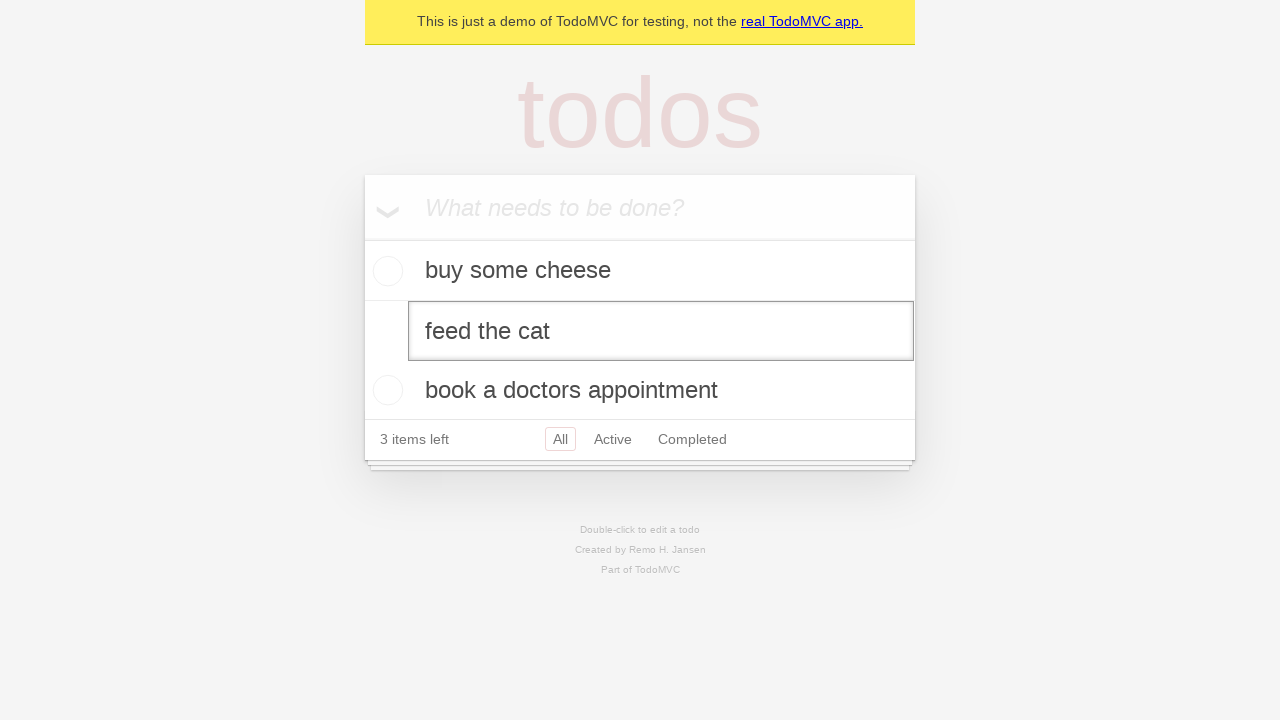

Cleared the edit textbox by filling with empty string on internal:testid=[data-testid="todo-item"s] >> nth=1 >> internal:role=textbox[nam
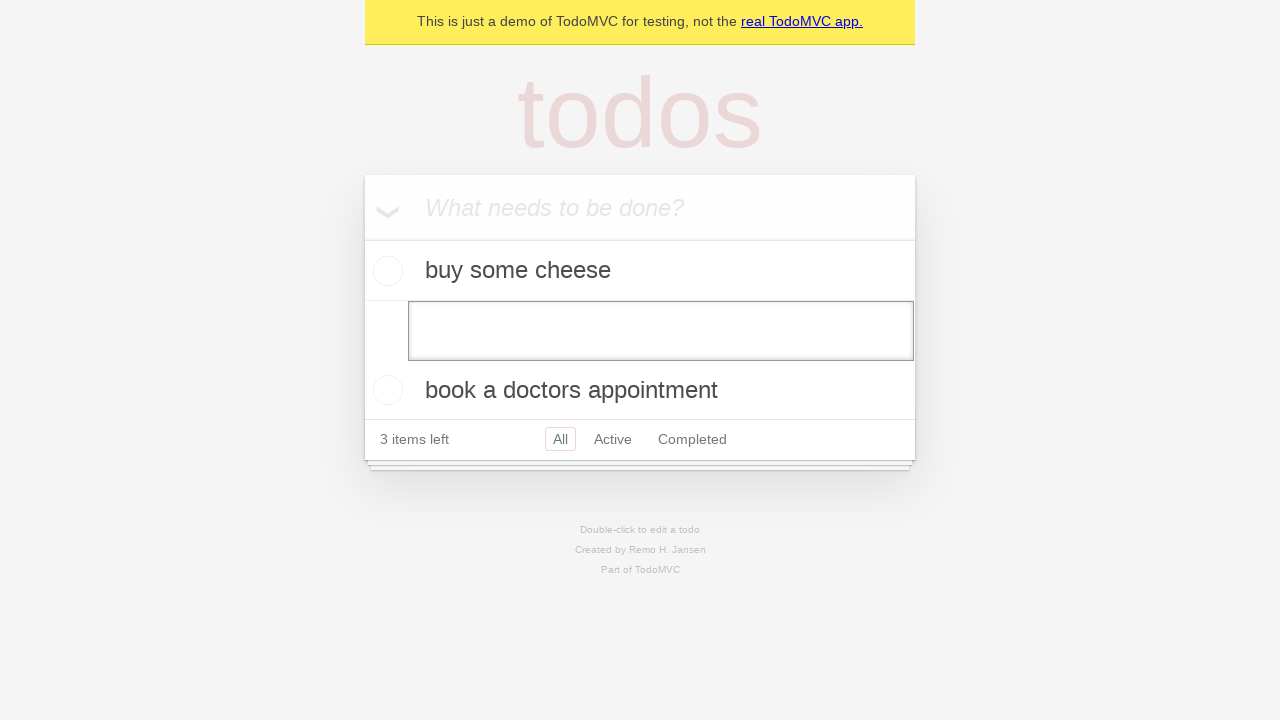

Pressed Enter to confirm empty edit, removing the todo item on internal:testid=[data-testid="todo-item"s] >> nth=1 >> internal:role=textbox[nam
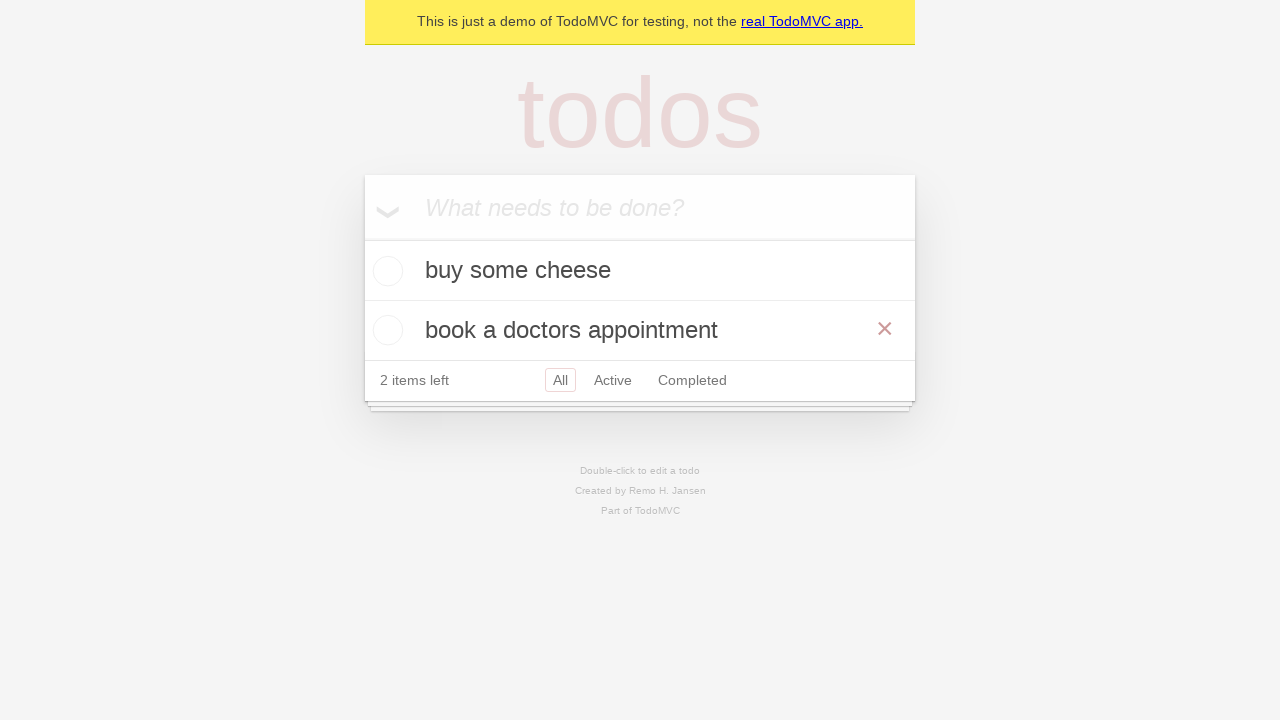

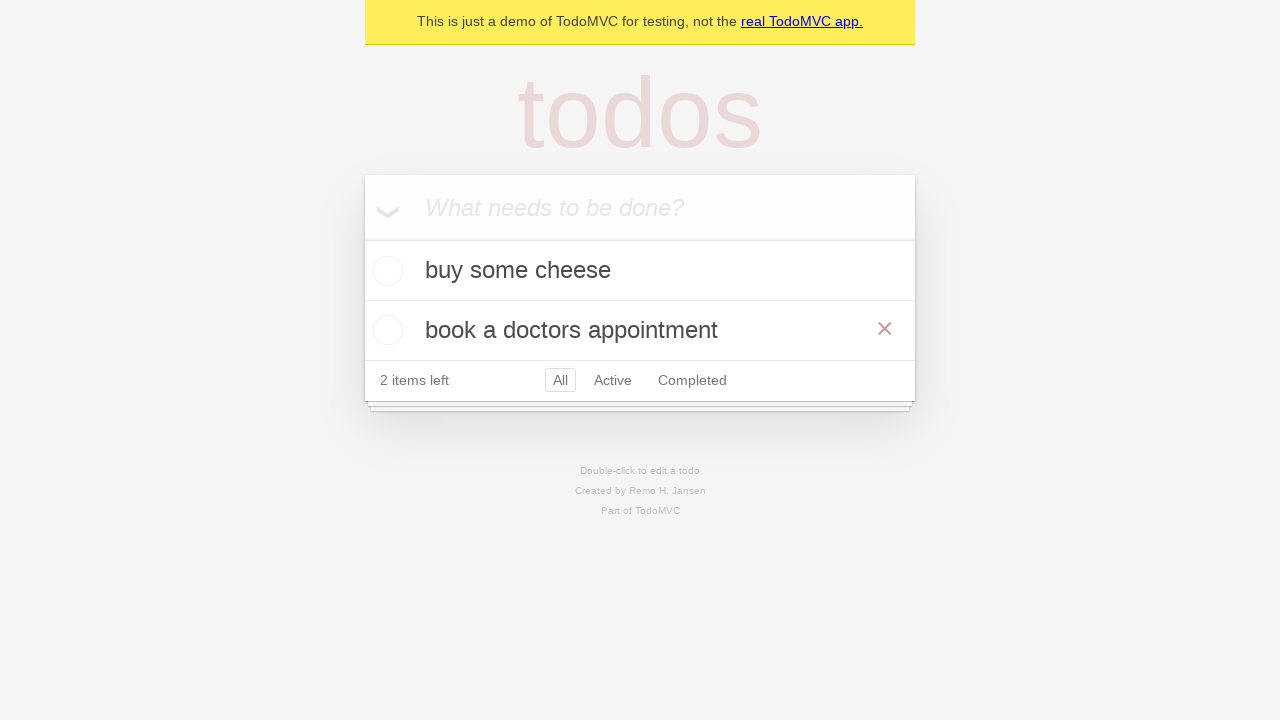